Tests checkbox and radio button selection by finding and clicking specific checkbox with id "code" and radio button with value "python"

Starting URL: http://seleniumpractise.blogspot.com/2016/08/how-to-automate-radio-button-in.html

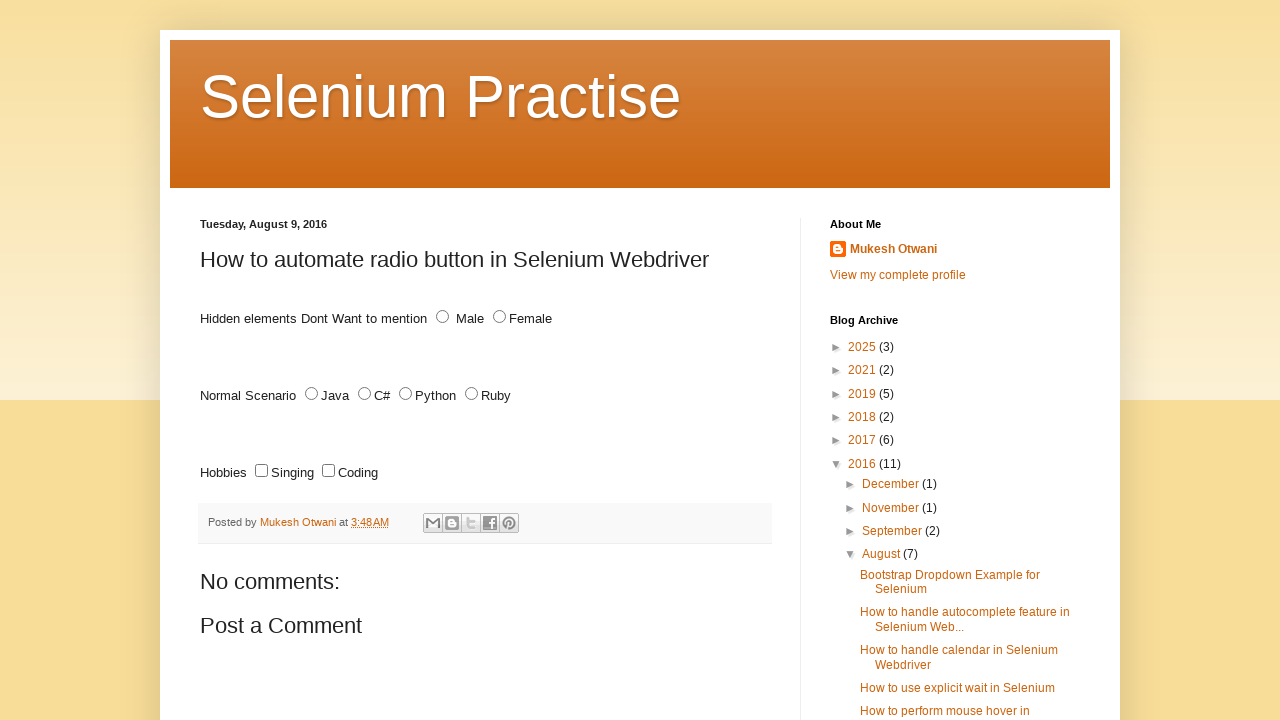

Located all checkboxes on the page
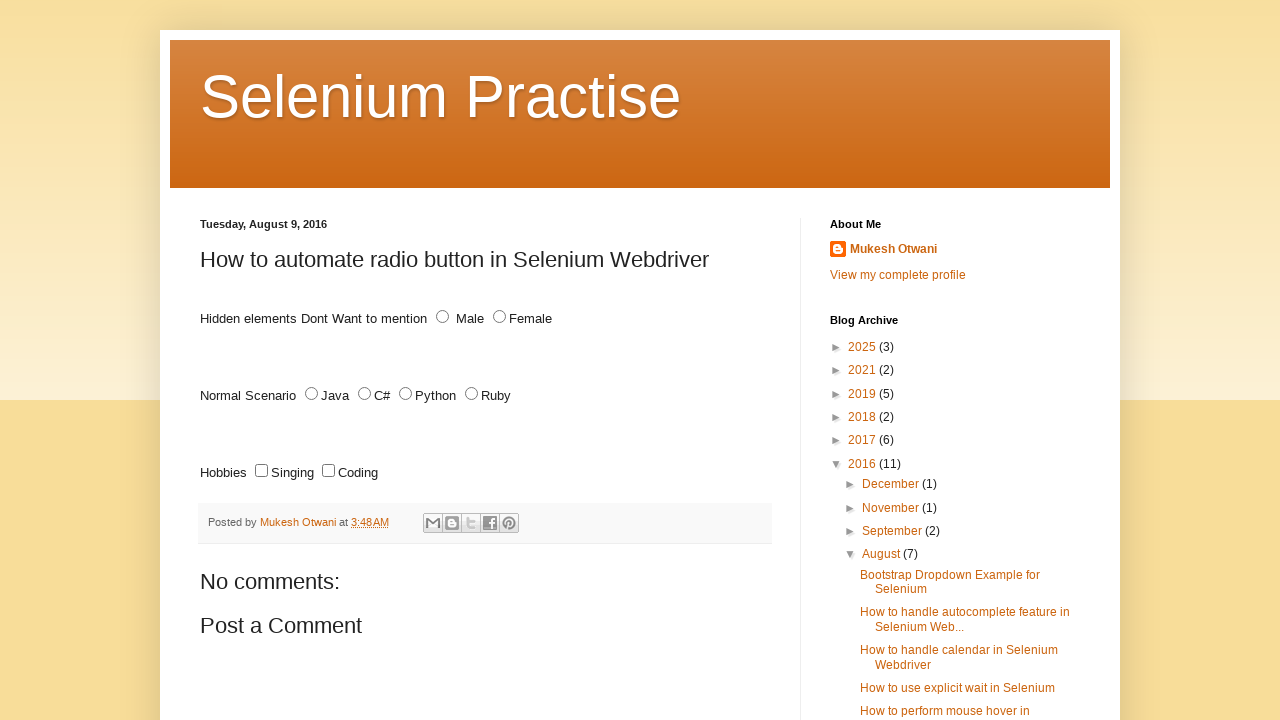

Clicked checkbox with id 'code'
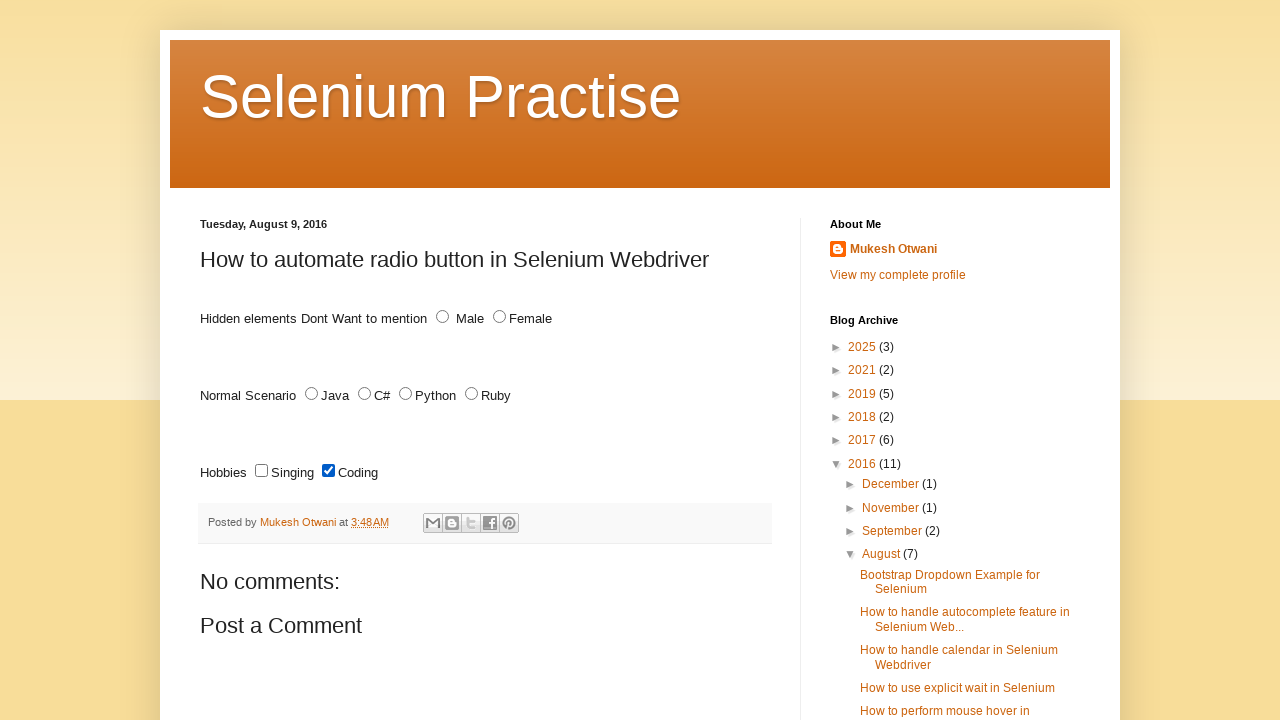

Located all radio buttons with name 'lang'
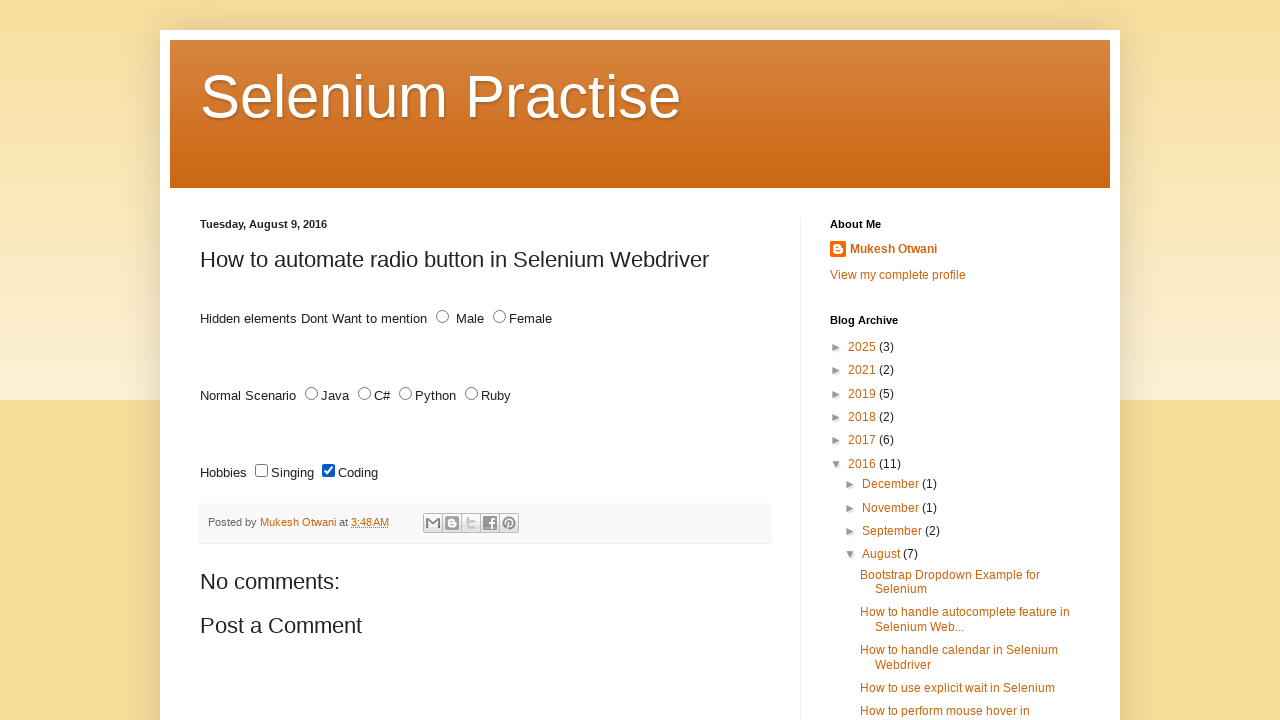

Clicked radio button with value 'python'
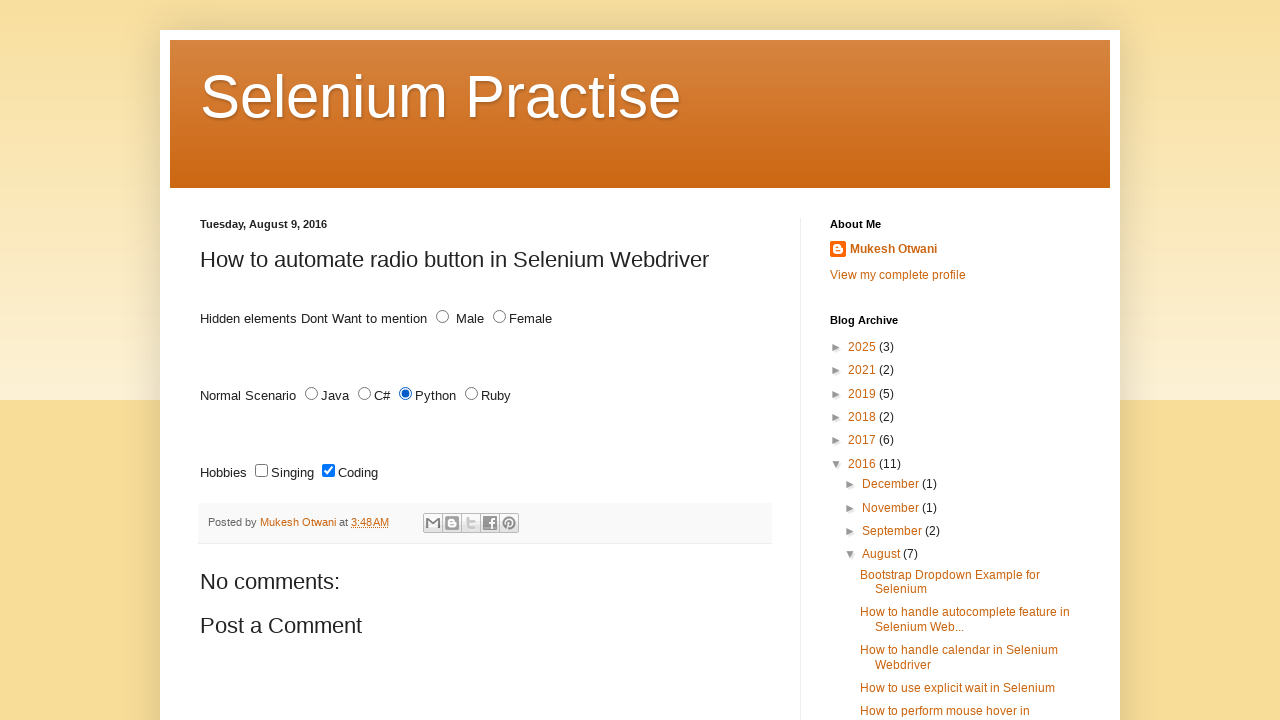

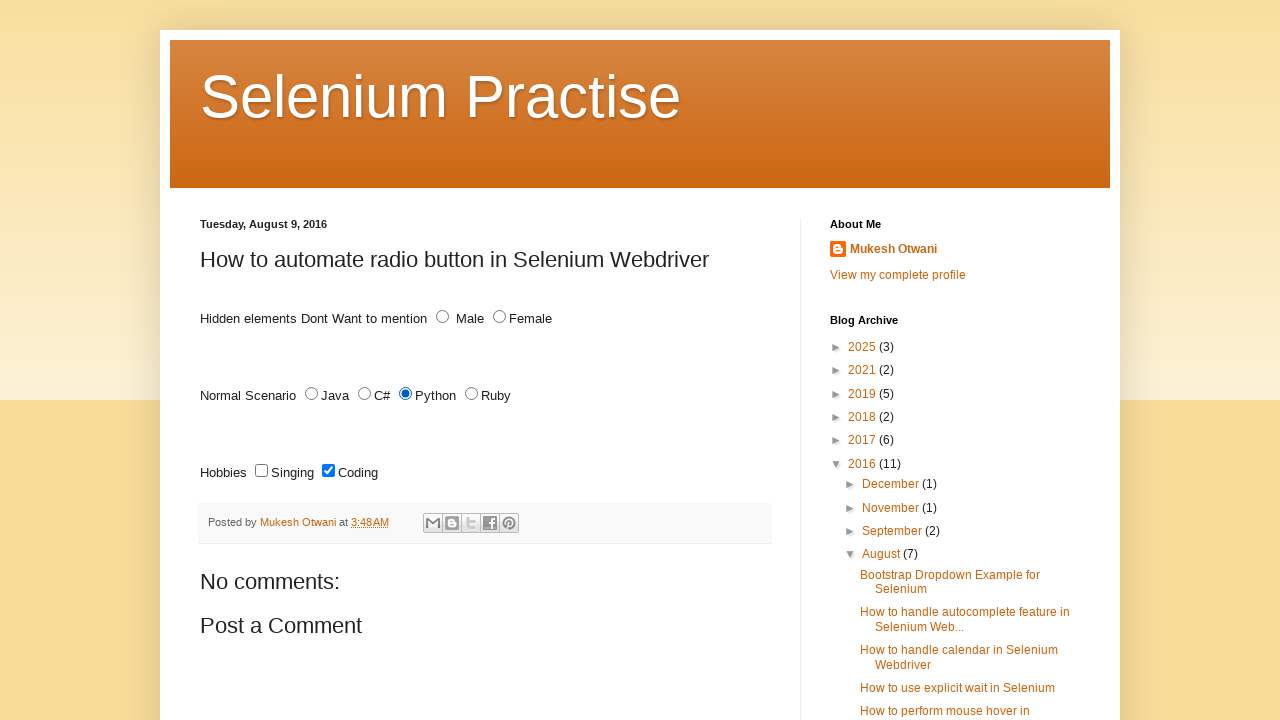